Tests addition operation on the web calculator by clicking number and operator buttons to perform multiple additions

Starting URL: https://www.calculator.net/

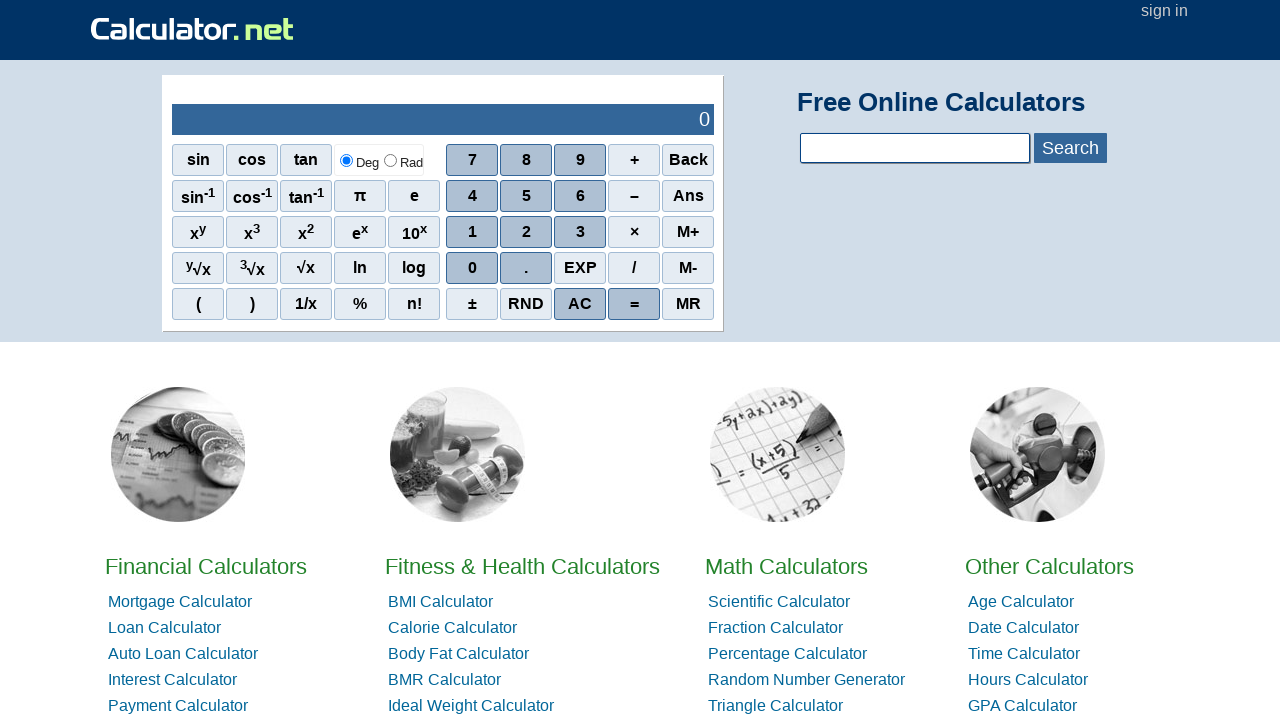

Clicked first number button (4) at (634, 196) on xpath=/html/body/div[3]/div/table/tbody/tr/td[1]/table/tbody/tr[2]/td[2]/div/div
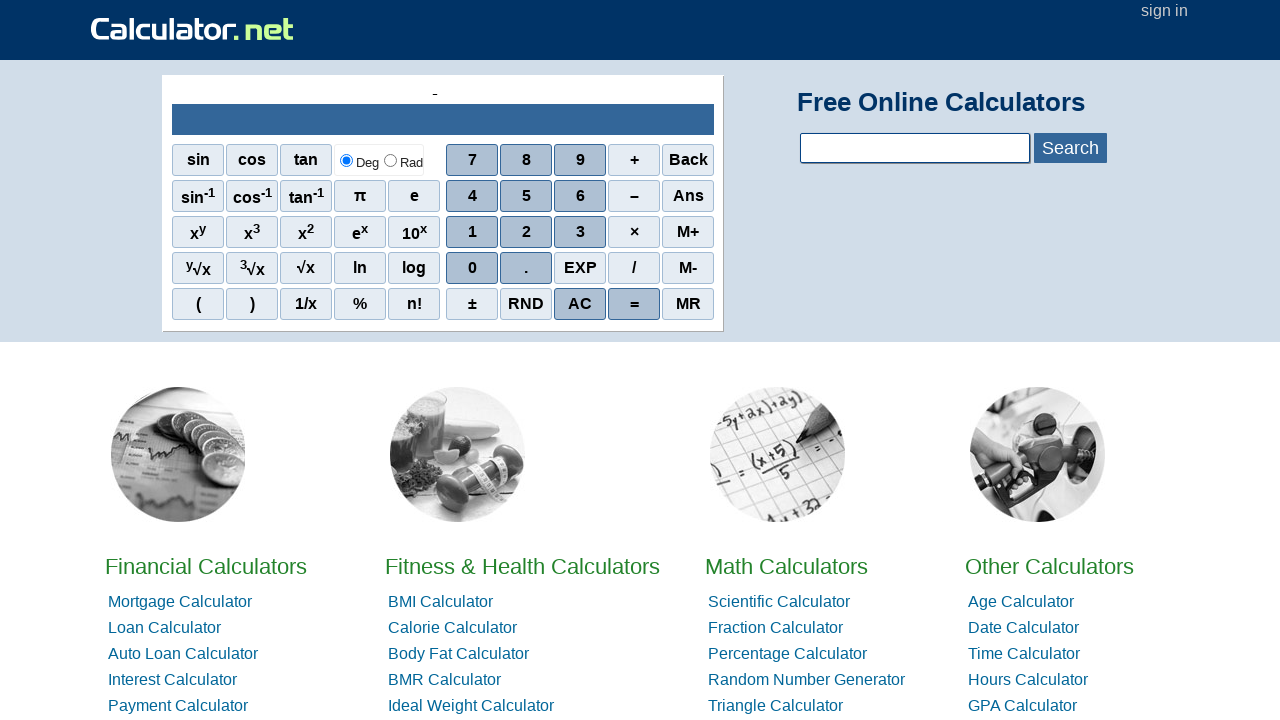

Clicked second number button (2) at (526, 232) on xpath=/html/body/div[3]/div/table/tbody/tr/td[1]/table/tbody/tr[2]/td[2]/div/div
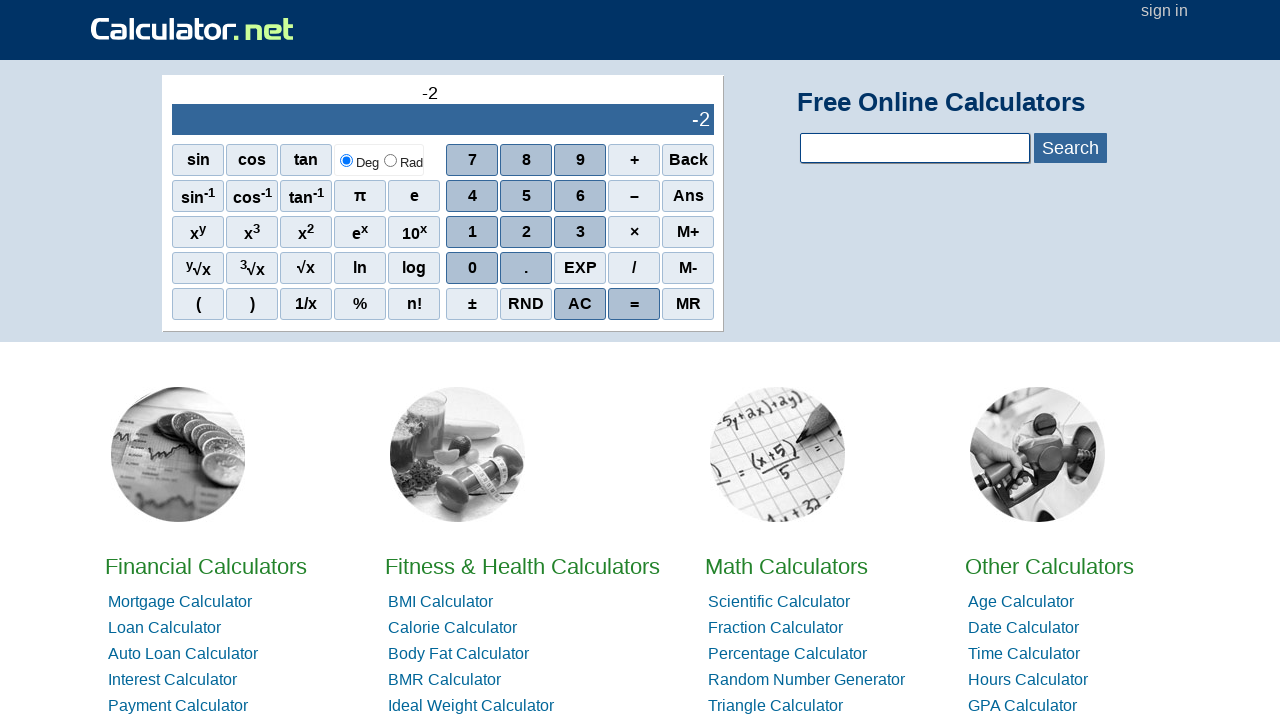

Clicked addition operator button at (580, 232) on xpath=/html/body/div[3]/div/table/tbody/tr/td[1]/table/tbody/tr[2]/td[2]/div/div
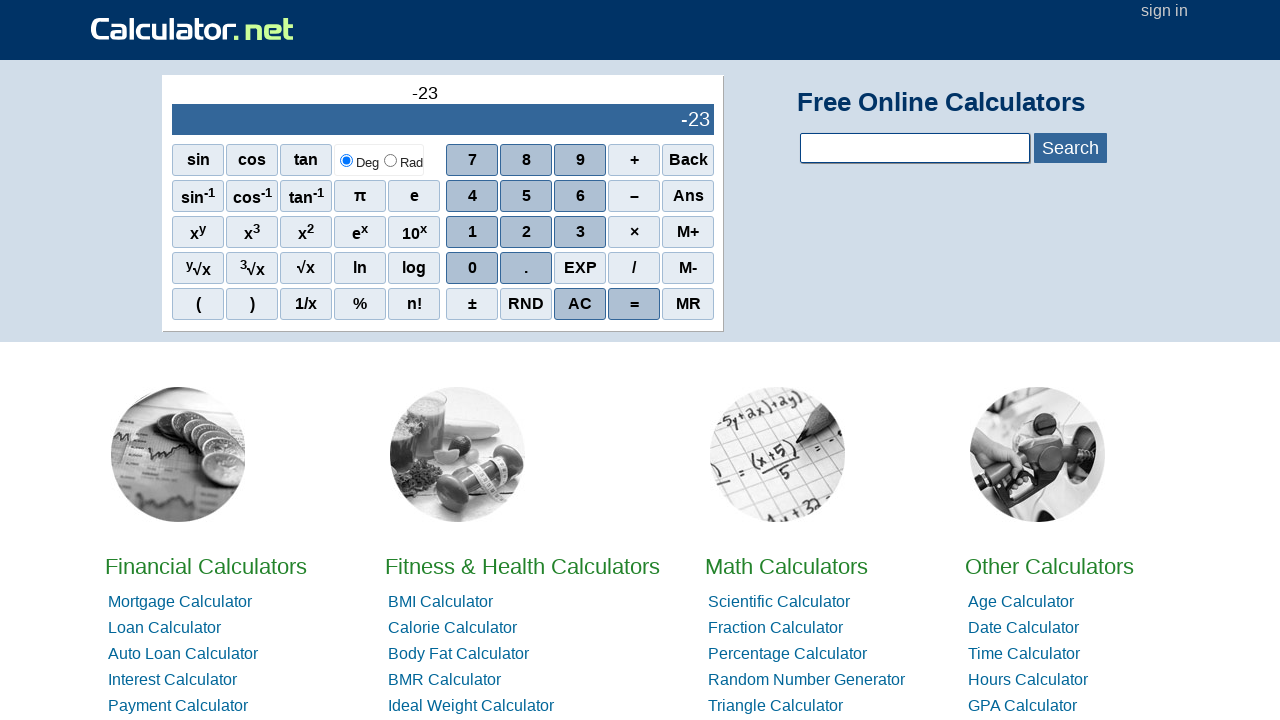

Clicked number button (1) at (472, 196) on xpath=/html/body/div[3]/div/table/tbody/tr/td[1]/table/tbody/tr[2]/td[2]/div/div
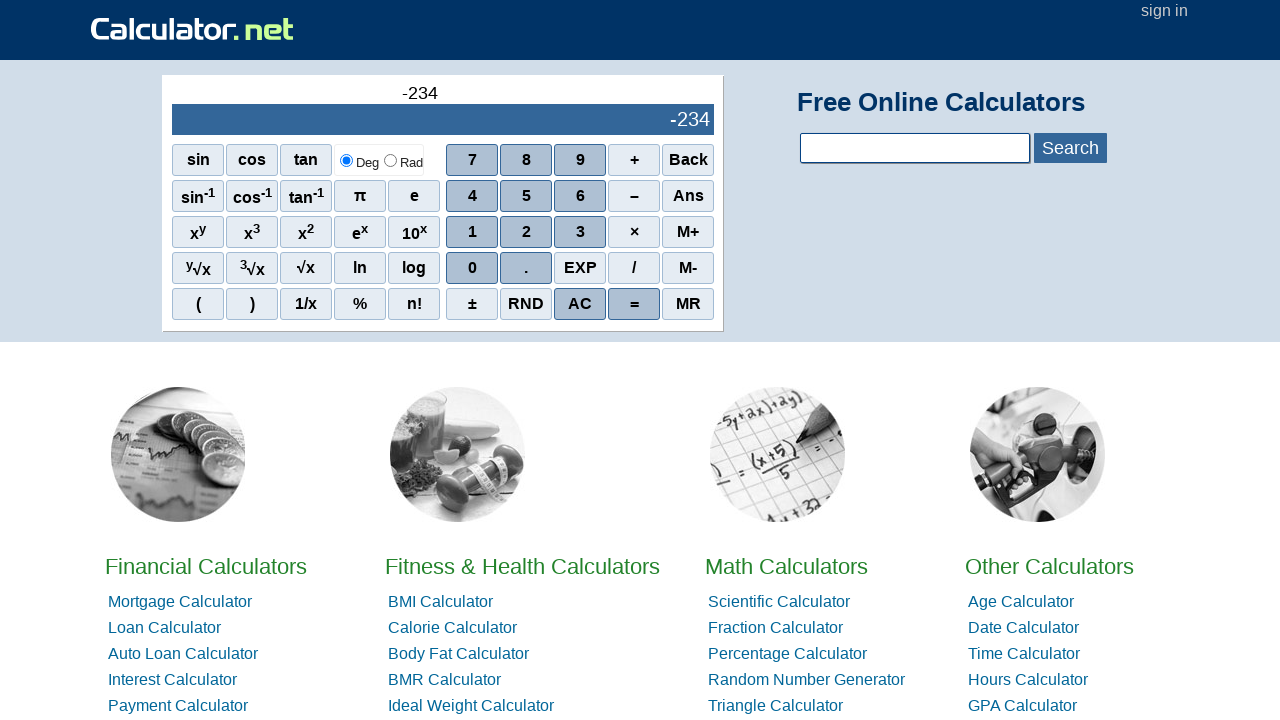

Clicked number button (2) at (526, 232) on xpath=/html/body/div[3]/div/table/tbody/tr/td[1]/table/tbody/tr[2]/td[2]/div/div
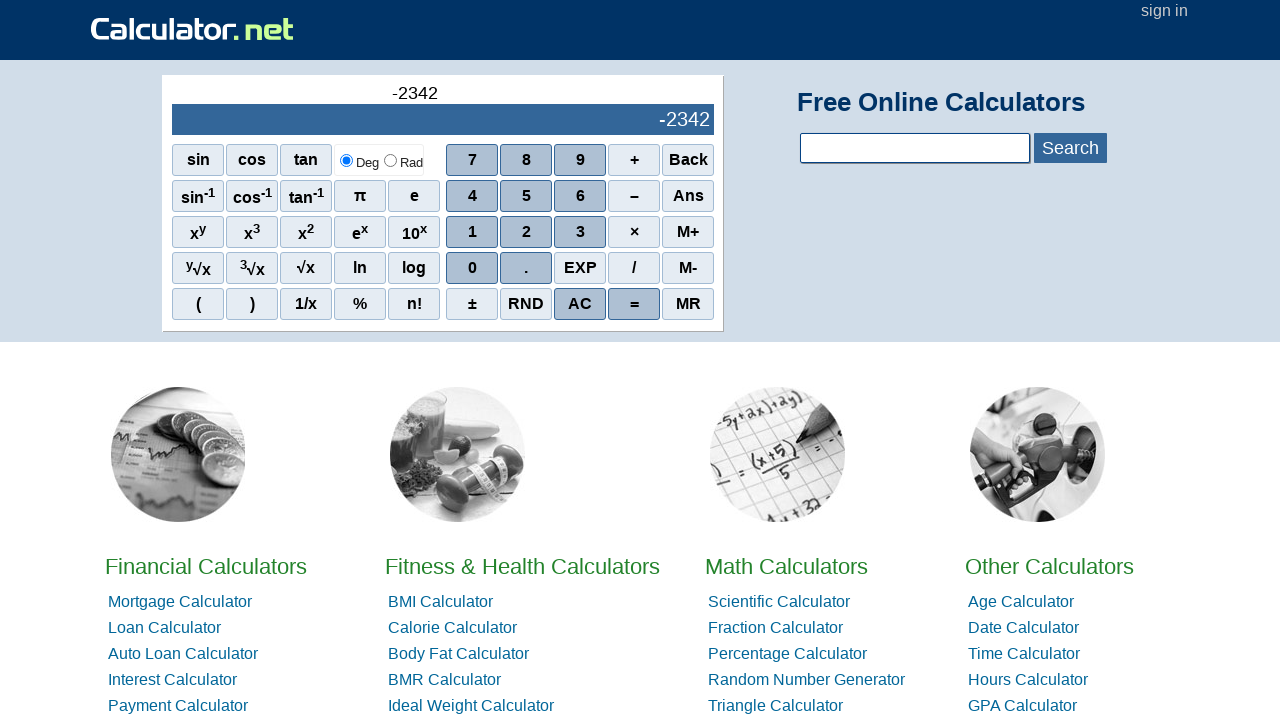

Clicked addition operator button at (580, 232) on xpath=/html/body/div[3]/div/table/tbody/tr/td[1]/table/tbody/tr[2]/td[2]/div/div
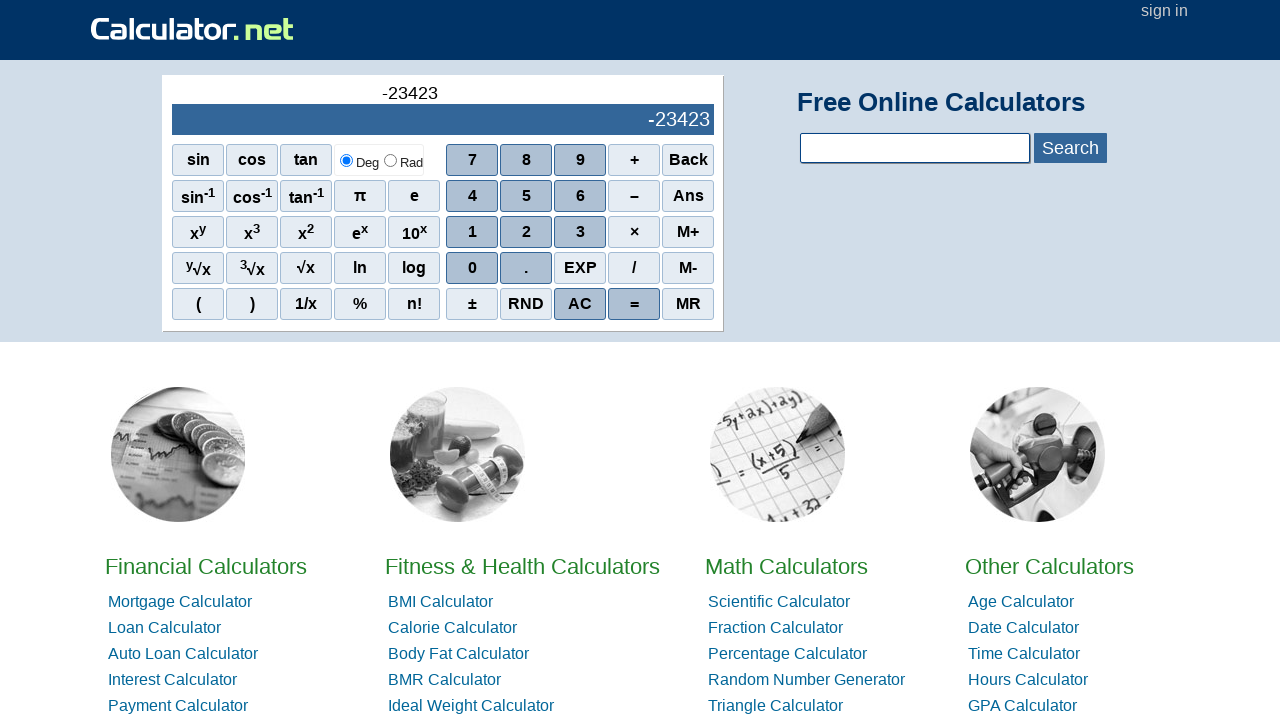

Clicked number button (1) at (472, 196) on xpath=/html/body/div[3]/div/table/tbody/tr/td[1]/table/tbody/tr[2]/td[2]/div/div
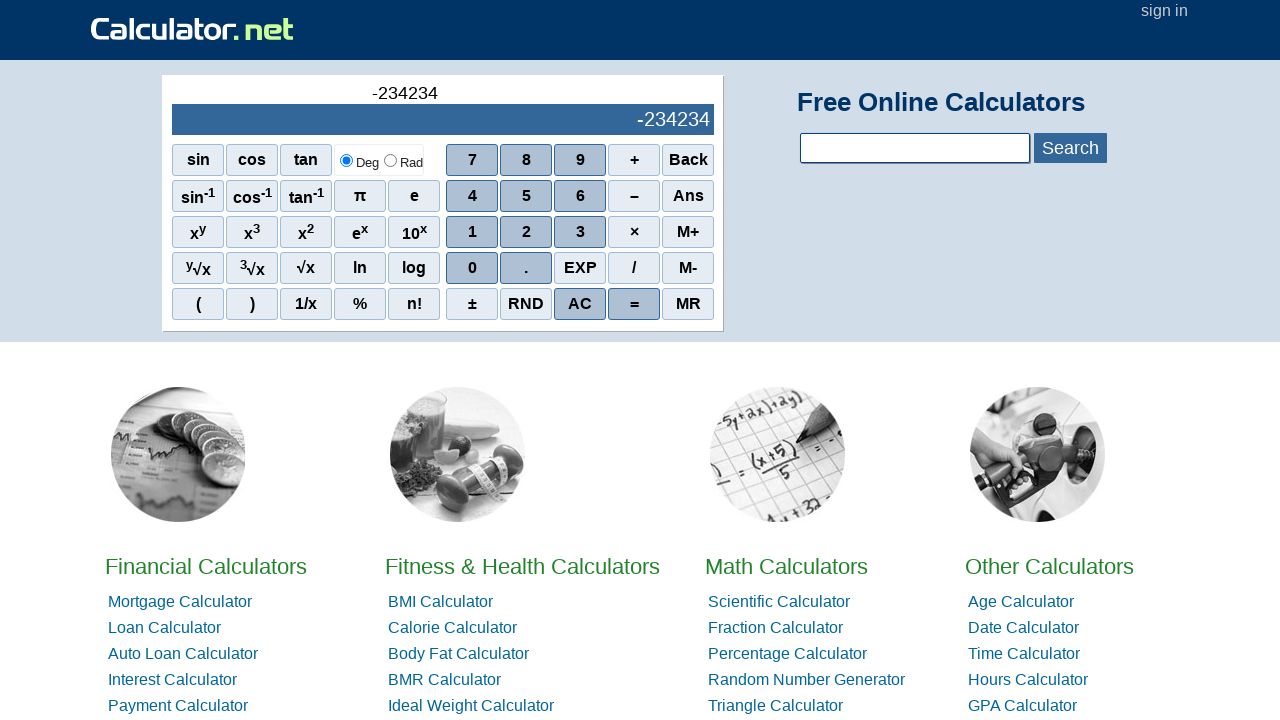

Clicked number button (4) at (634, 160) on xpath=/html/body/div[3]/div/table/tbody/tr/td[1]/table/tbody/tr[2]/td[2]/div/div
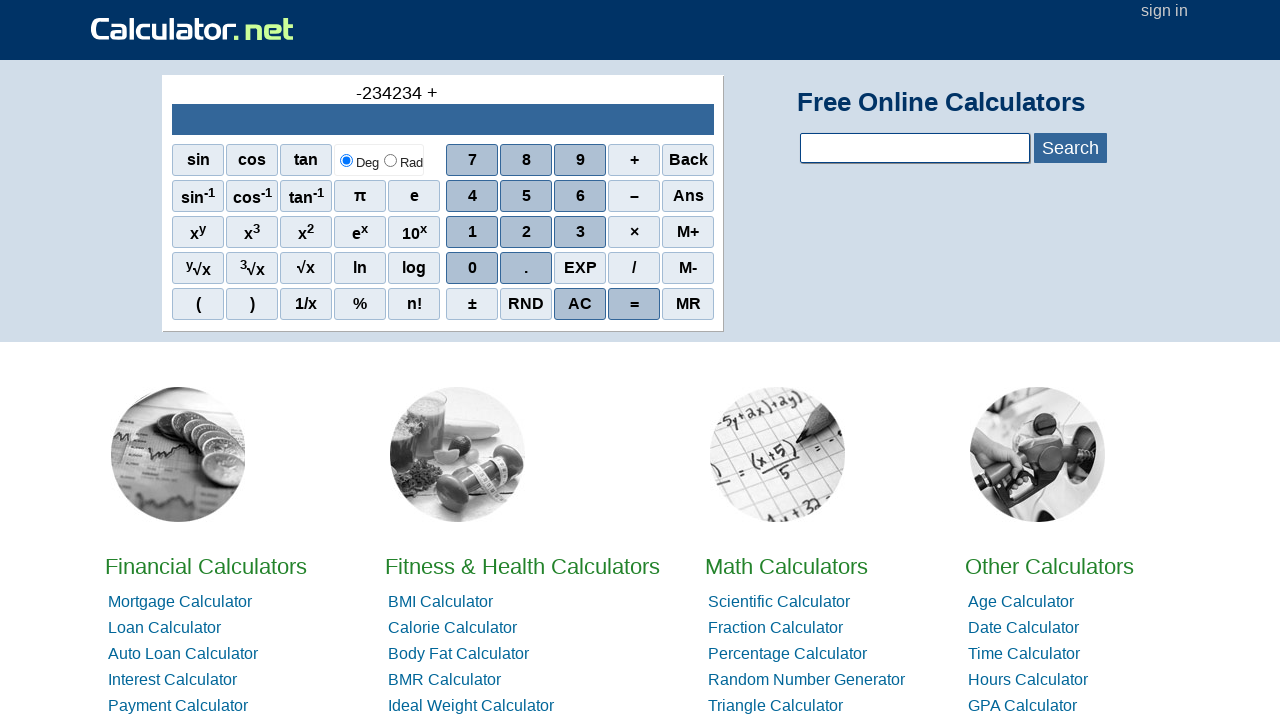

Clicked addition operator button at (580, 232) on xpath=/html/body/div[3]/div/table/tbody/tr/td[1]/table/tbody/tr[2]/td[2]/div/div
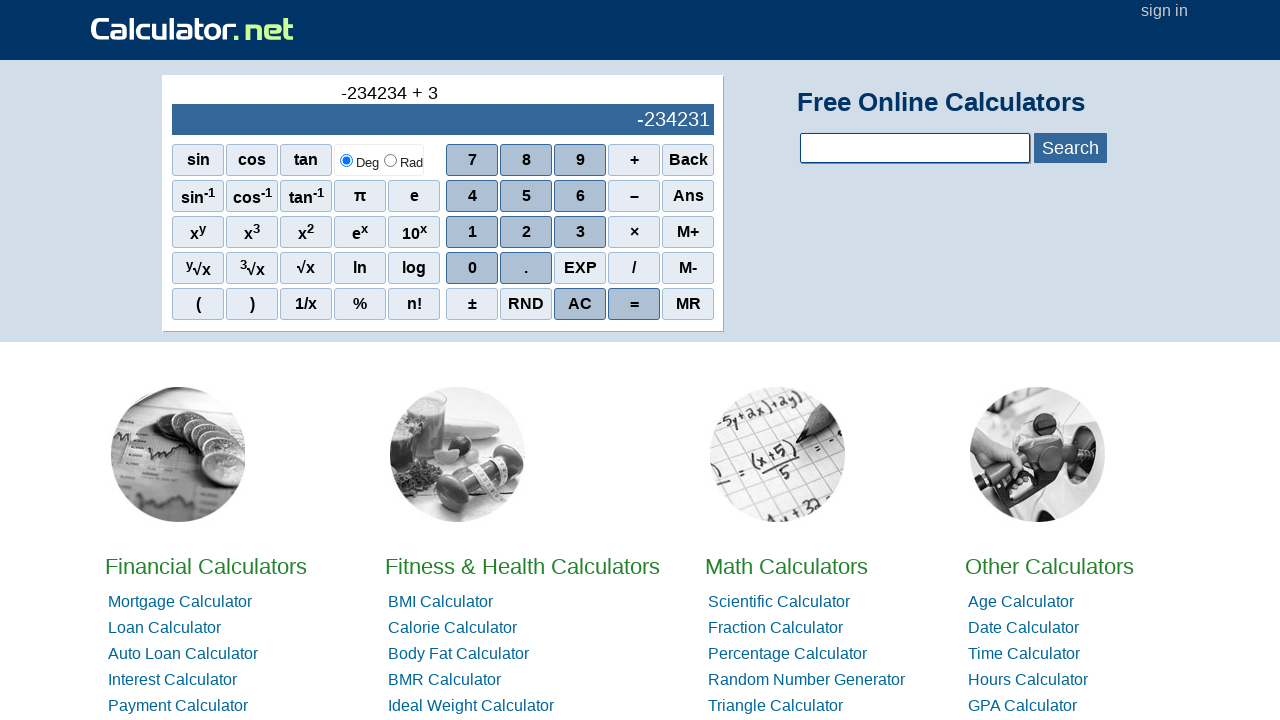

Clicked number button (1) at (472, 196) on xpath=/html/body/div[3]/div/table/tbody/tr/td[1]/table/tbody/tr[2]/td[2]/div/div
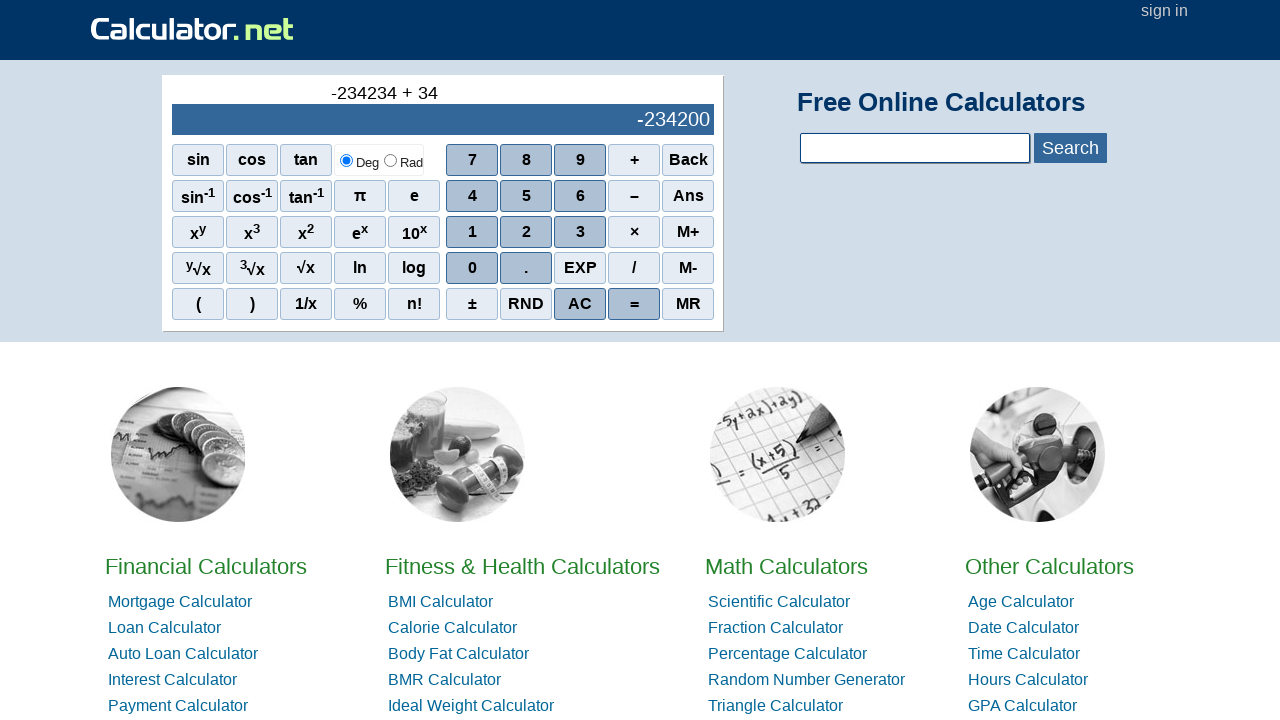

Clicked number button (2) at (526, 196) on xpath=/html/body/div[3]/div/table/tbody/tr/td[1]/table/tbody/tr[2]/td[2]/div/div
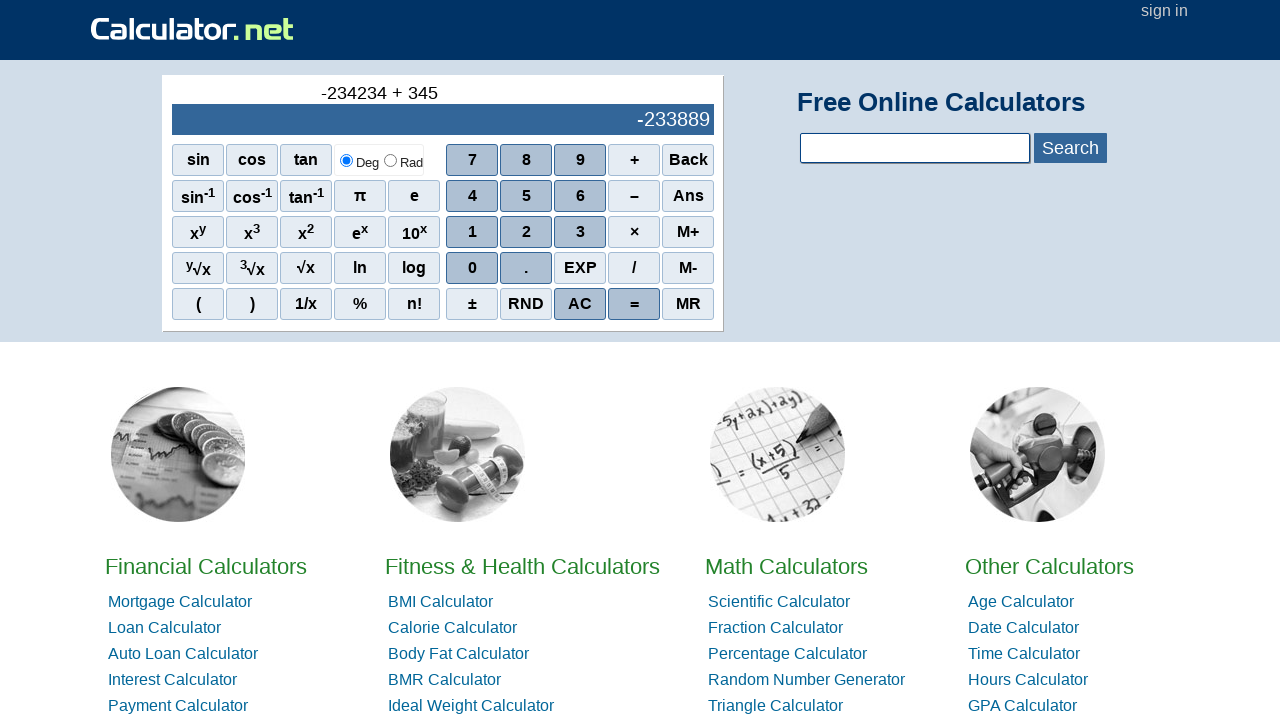

Clicked addition operator button at (580, 232) on xpath=/html/body/div[3]/div/table/tbody/tr/td[1]/table/tbody/tr[2]/td[2]/div/div
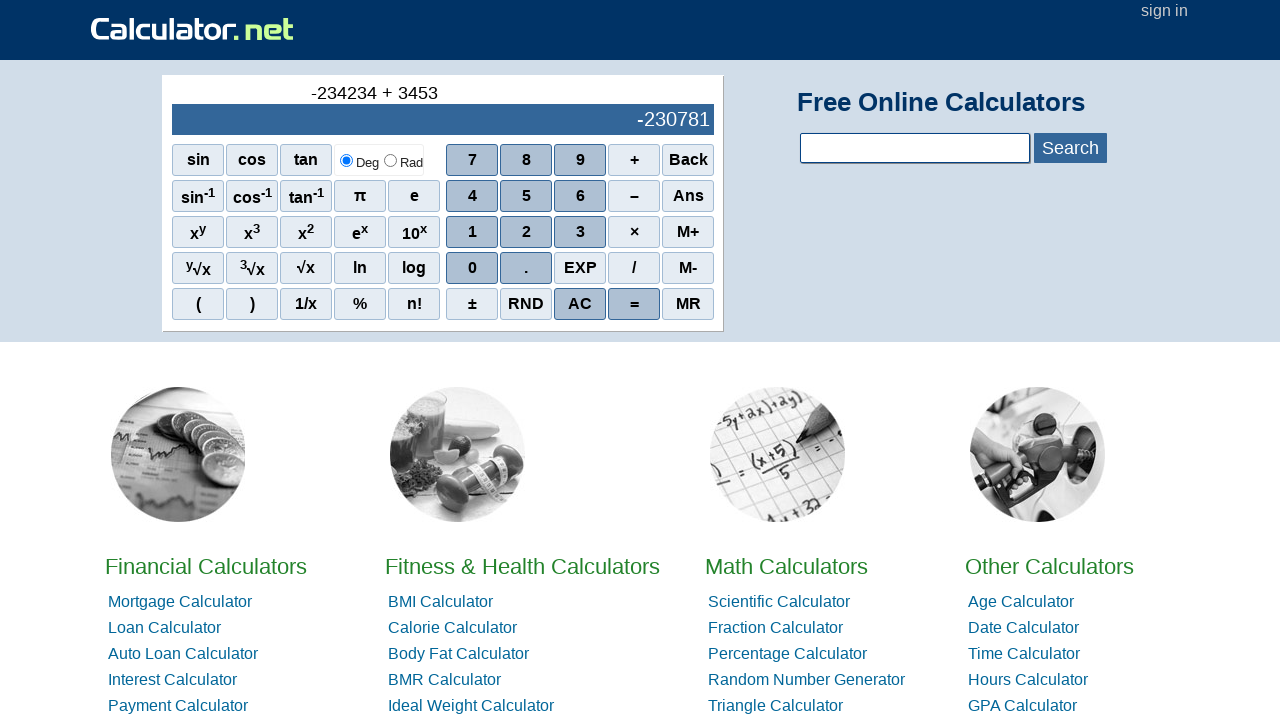

Clicked number button (1) at (472, 196) on xpath=/html/body/div[3]/div/table/tbody/tr/td[1]/table/tbody/tr[2]/td[2]/div/div
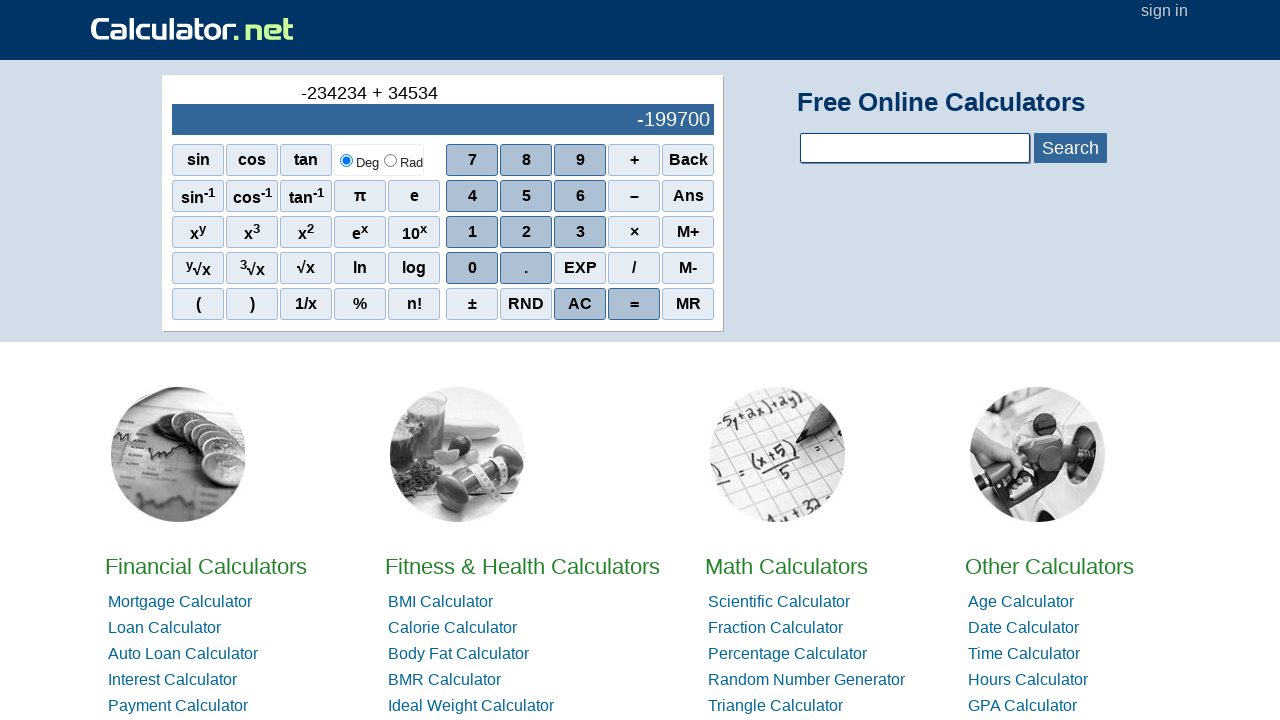

Clicked number button (2) at (526, 196) on xpath=/html/body/div[3]/div/table/tbody/tr/td[1]/table/tbody/tr[2]/td[2]/div/div
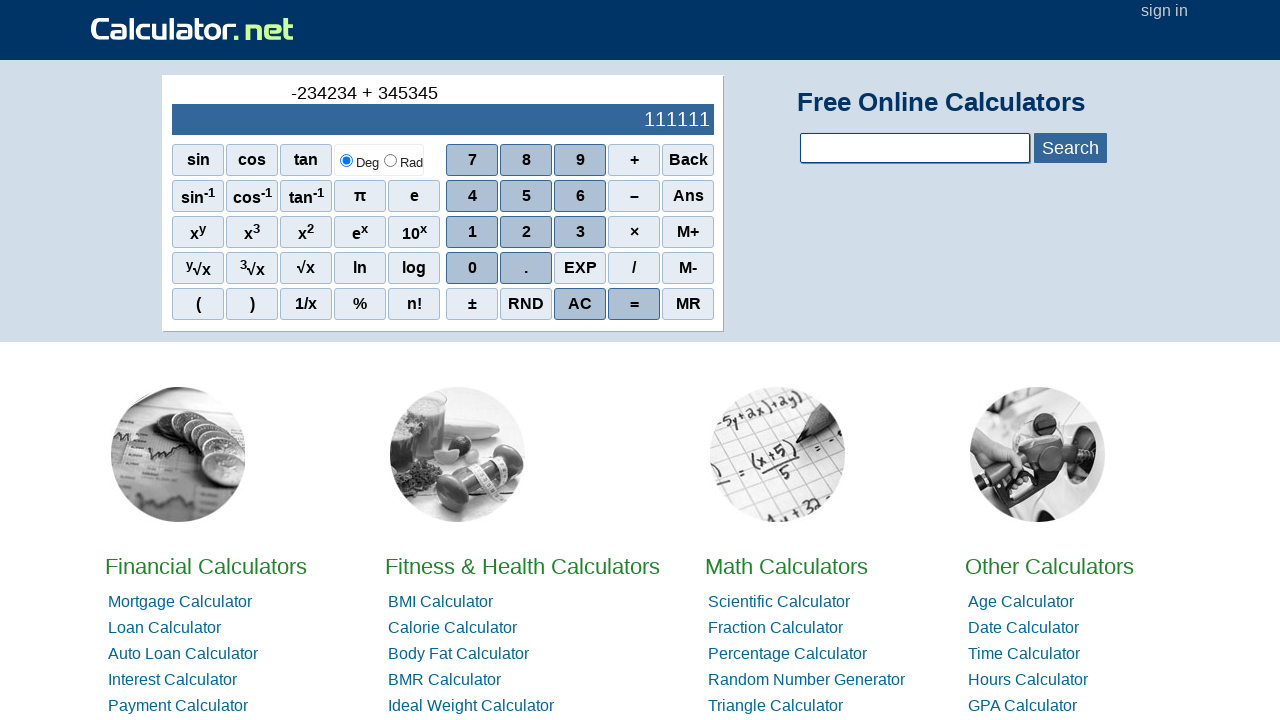

Clicked equals button to calculate result at (634, 304) on xpath=/html/body/div[3]/div/table/tbody/tr/td[1]/table/tbody/tr[2]/td[2]/div/div
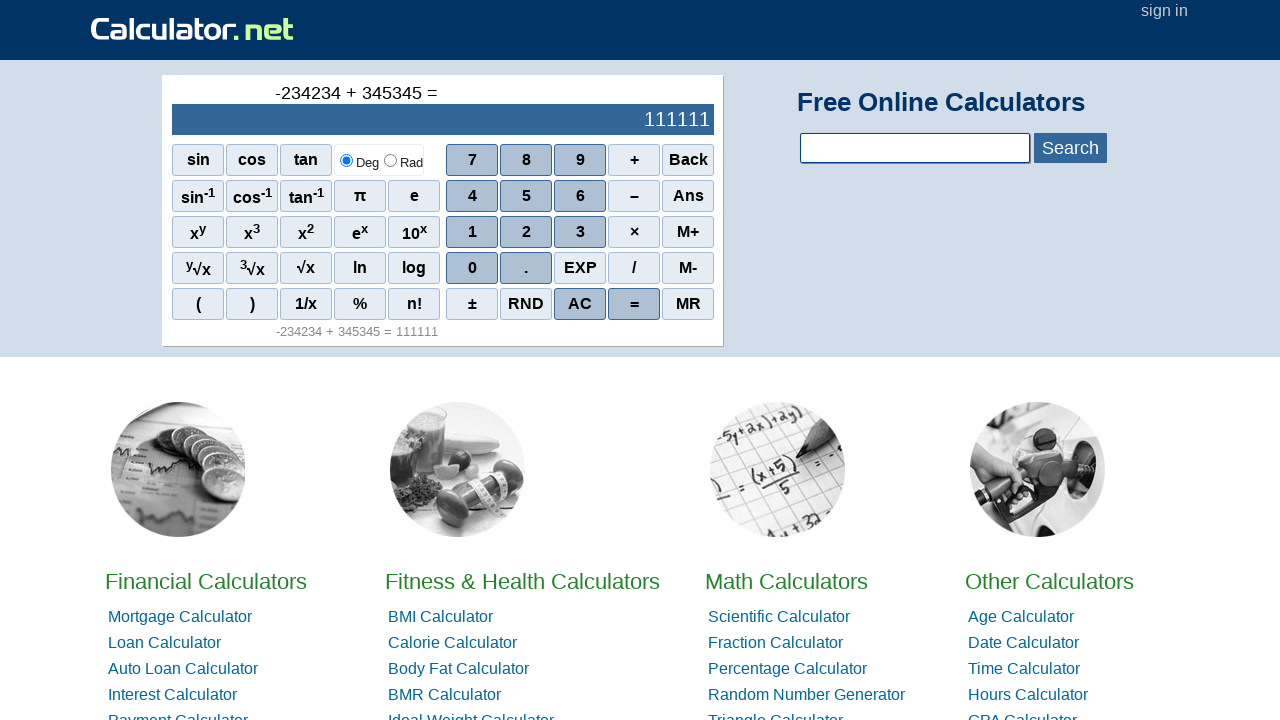

Clicked clear button to reset calculator at (580, 304) on xpath=/html/body/div[3]/div/table/tbody/tr/td[1]/table/tbody/tr[2]/td[2]/div/div
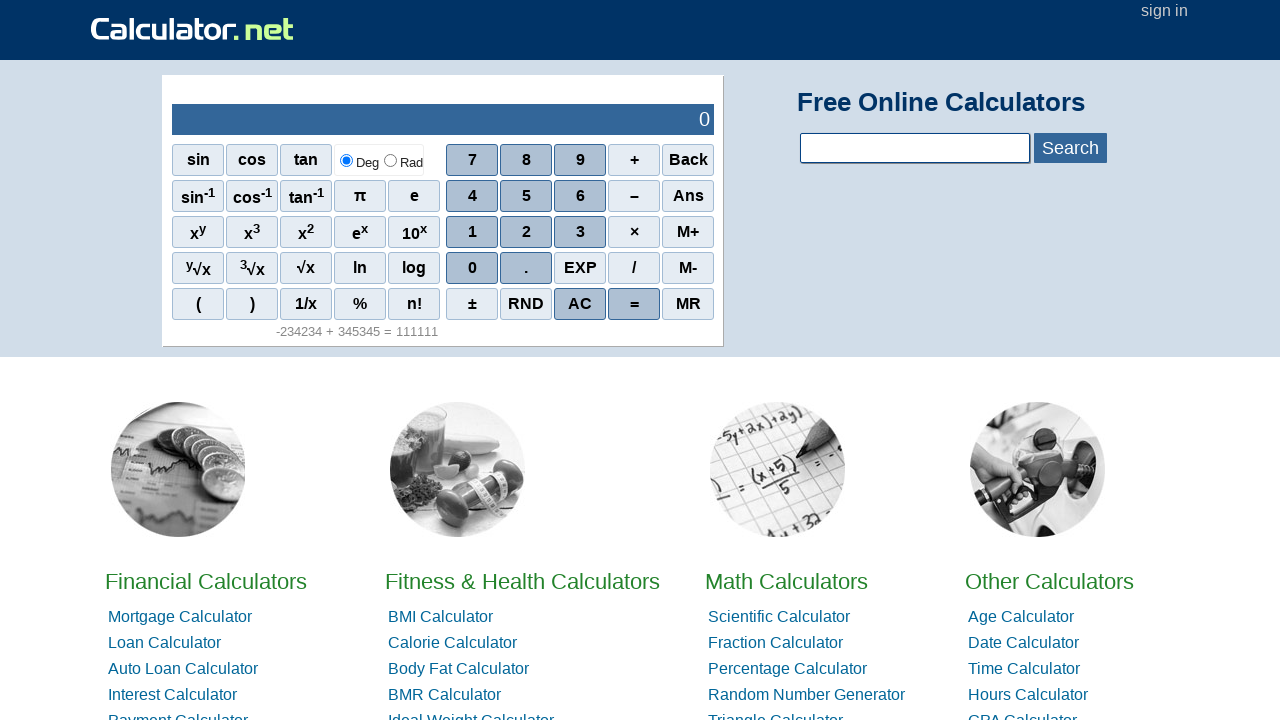

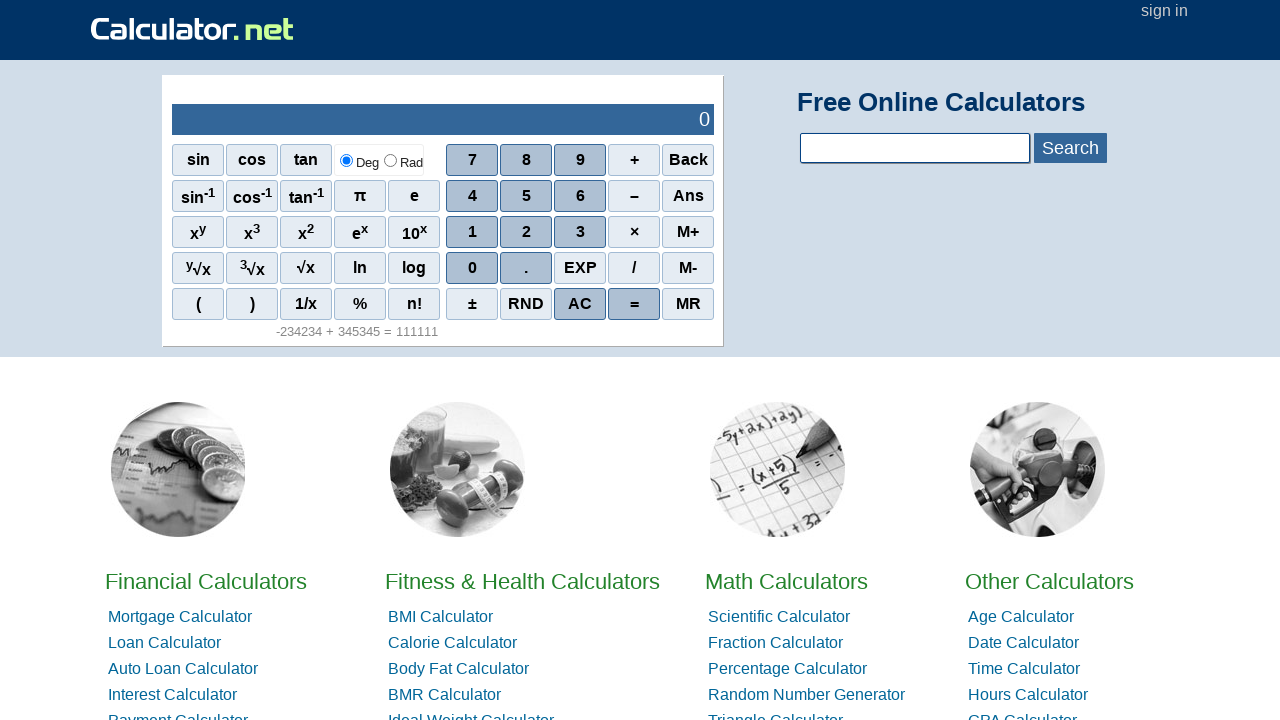